Tests double-click functionality on a button to trigger JavaScript alert text change

Starting URL: https://automationfc.github.io/basic-form/index.html

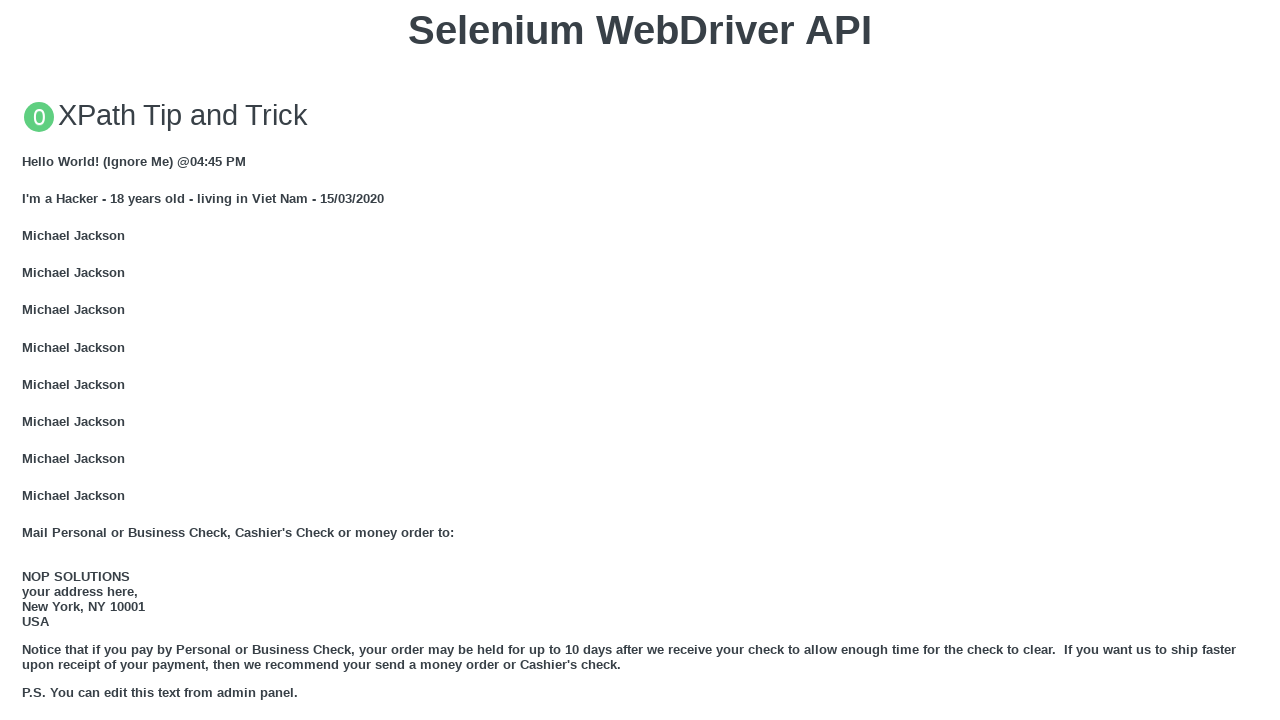

Hovered over JavaScript Alerts section at (640, 360) on legend:text('JavaScript Alerts')
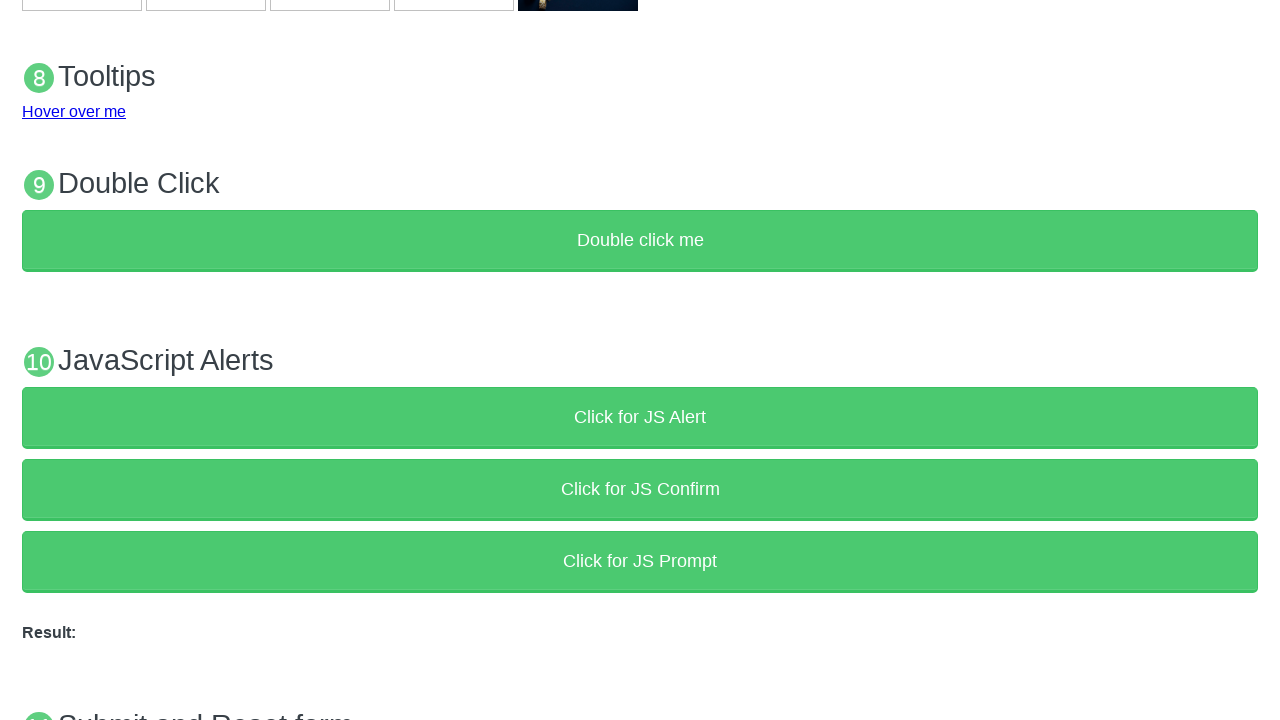

Waited 3 seconds for page to stabilize
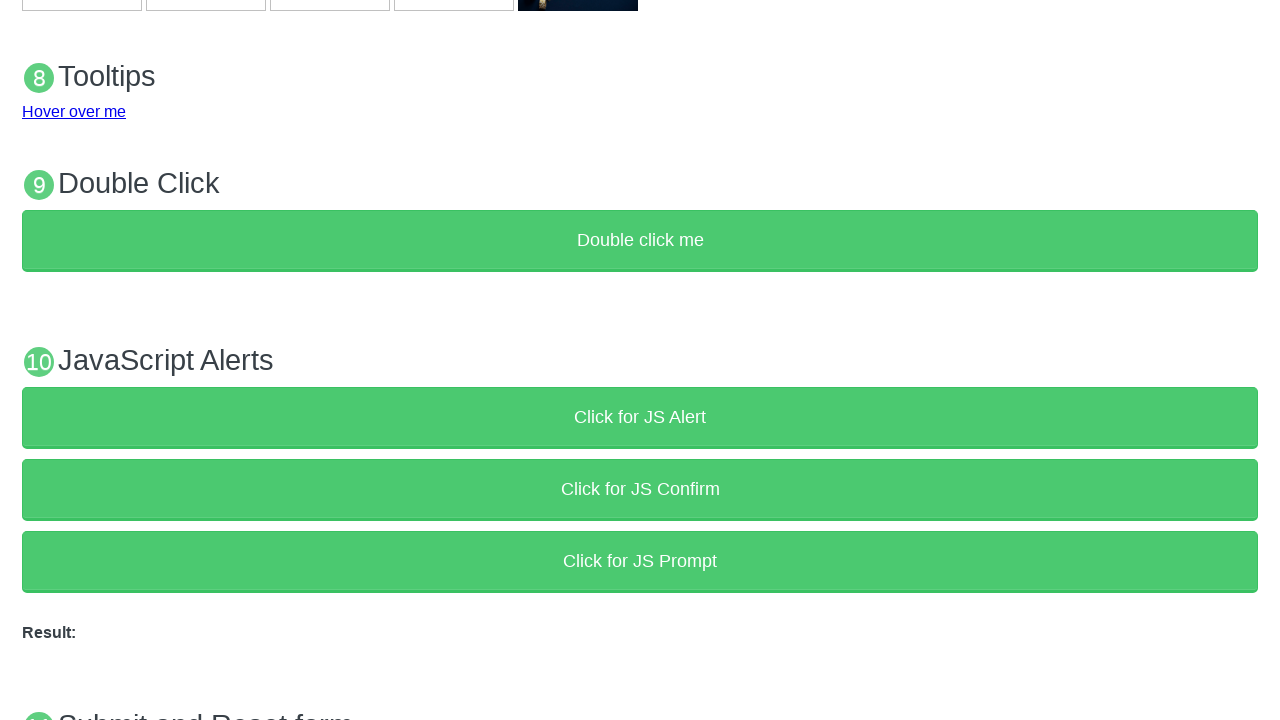

Double-clicked the 'Double click me' button at (640, 241) on button:text('Double click me')
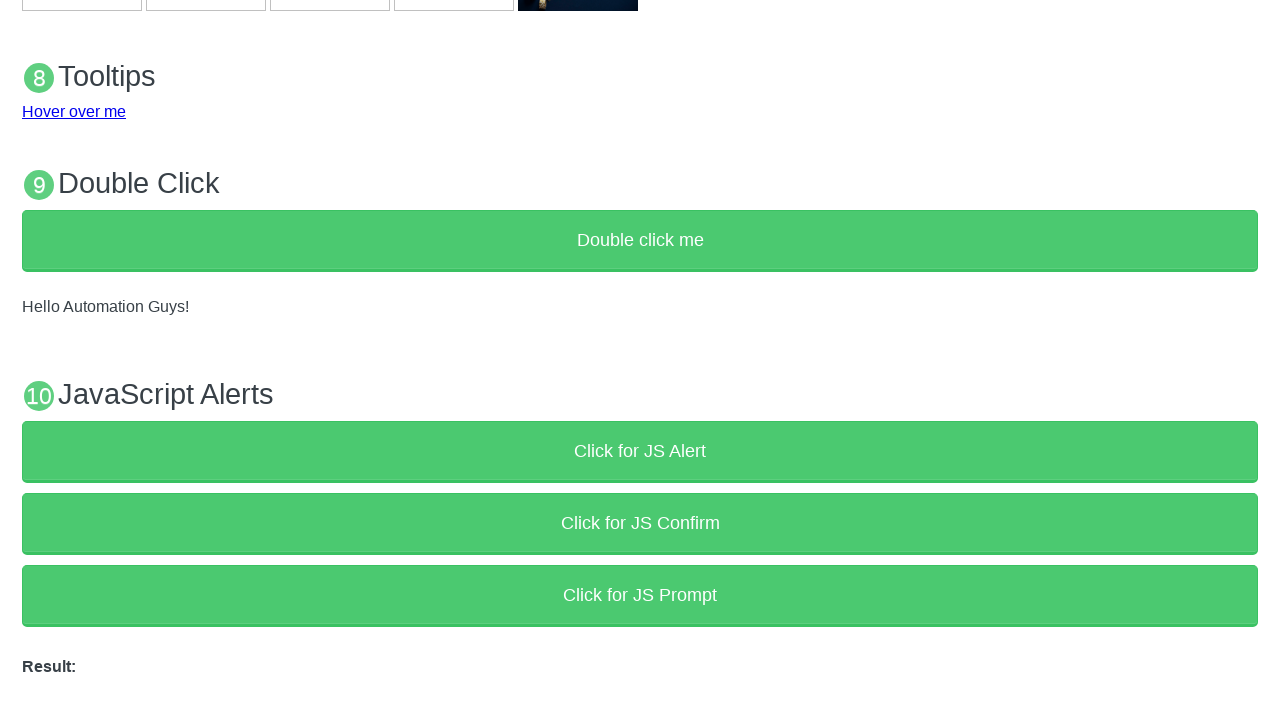

Waited 3 seconds for JavaScript alert to trigger
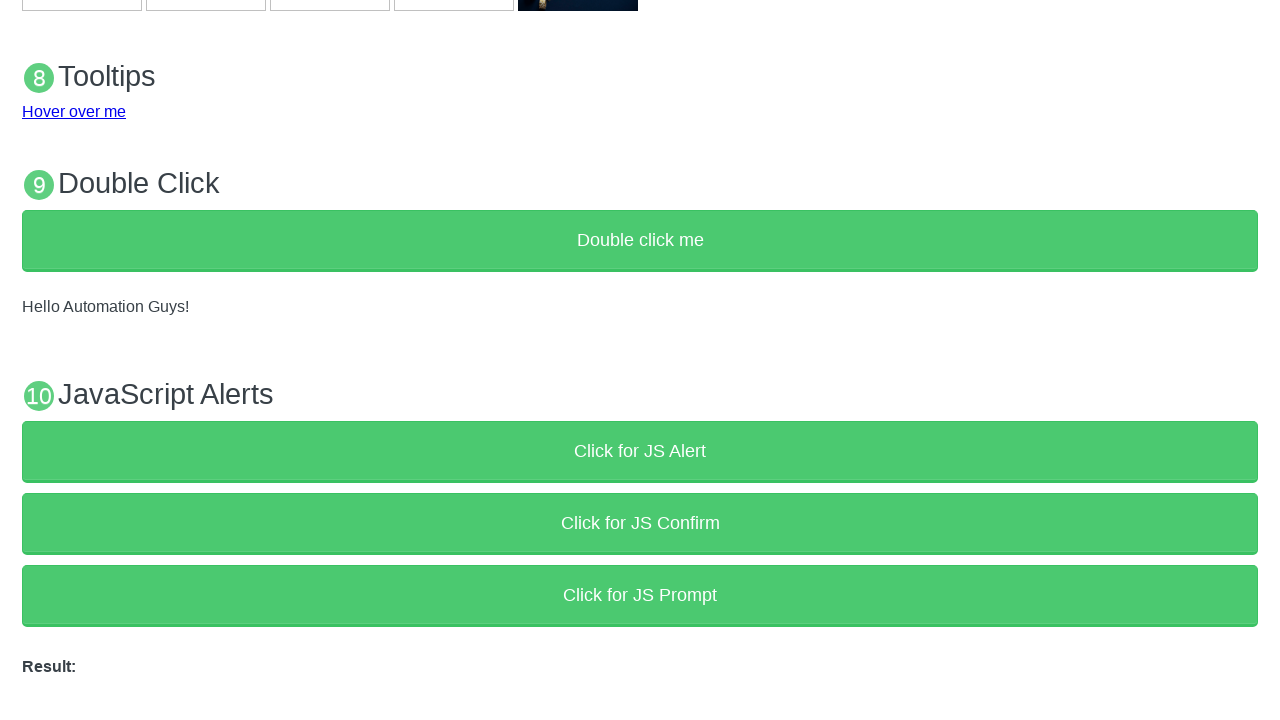

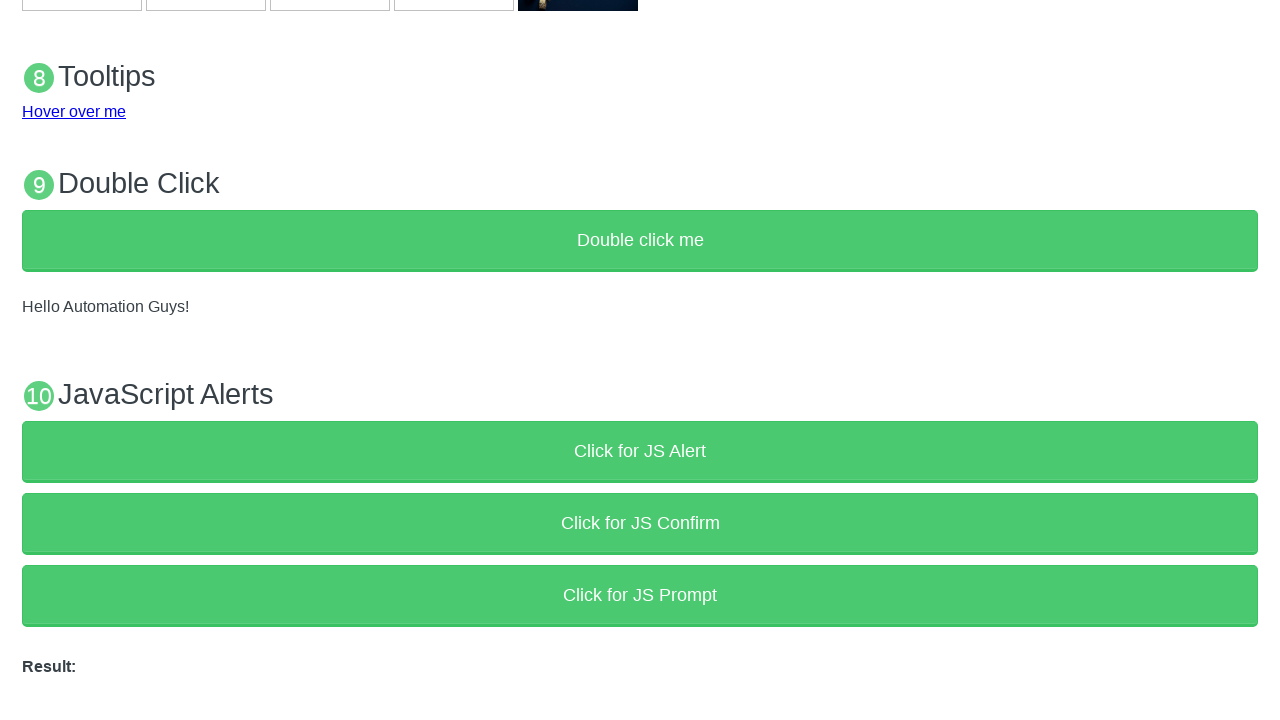